Tests marking all todo items as completed using the toggle all checkbox

Starting URL: https://demo.playwright.dev/todomvc

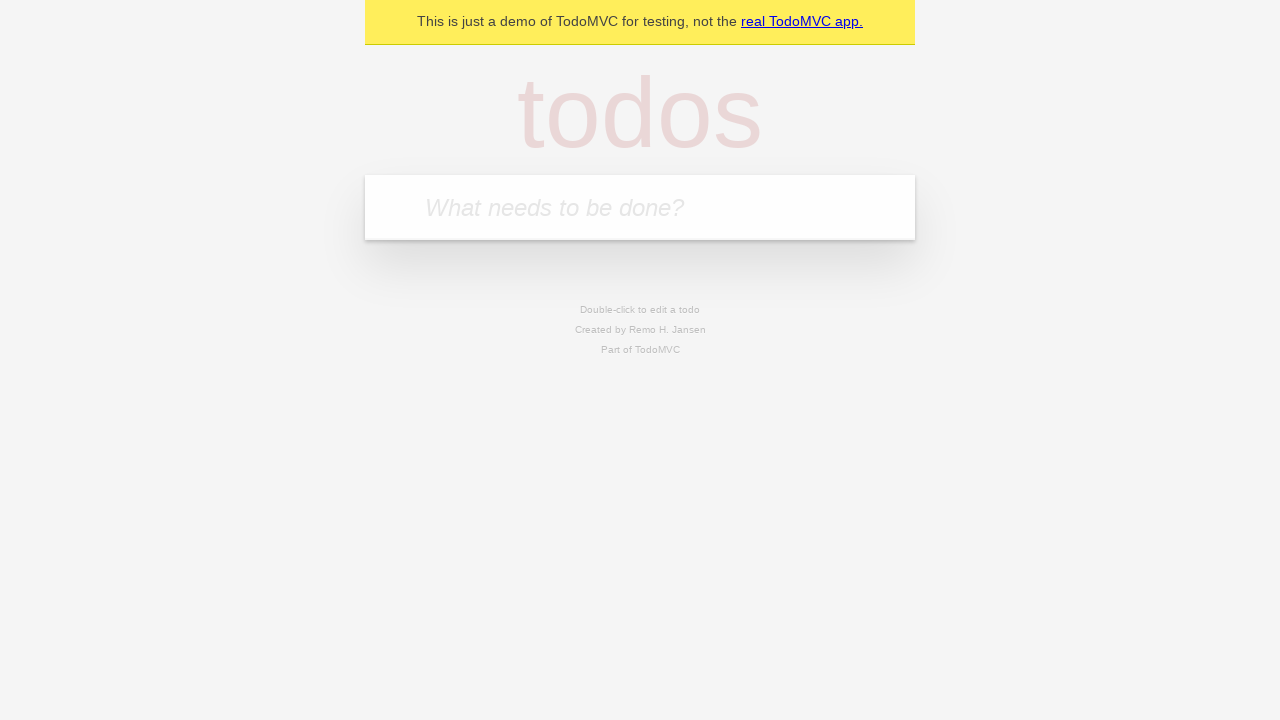

Filled todo input with 'buy some cheese' on internal:attr=[placeholder="What needs to be done?"i]
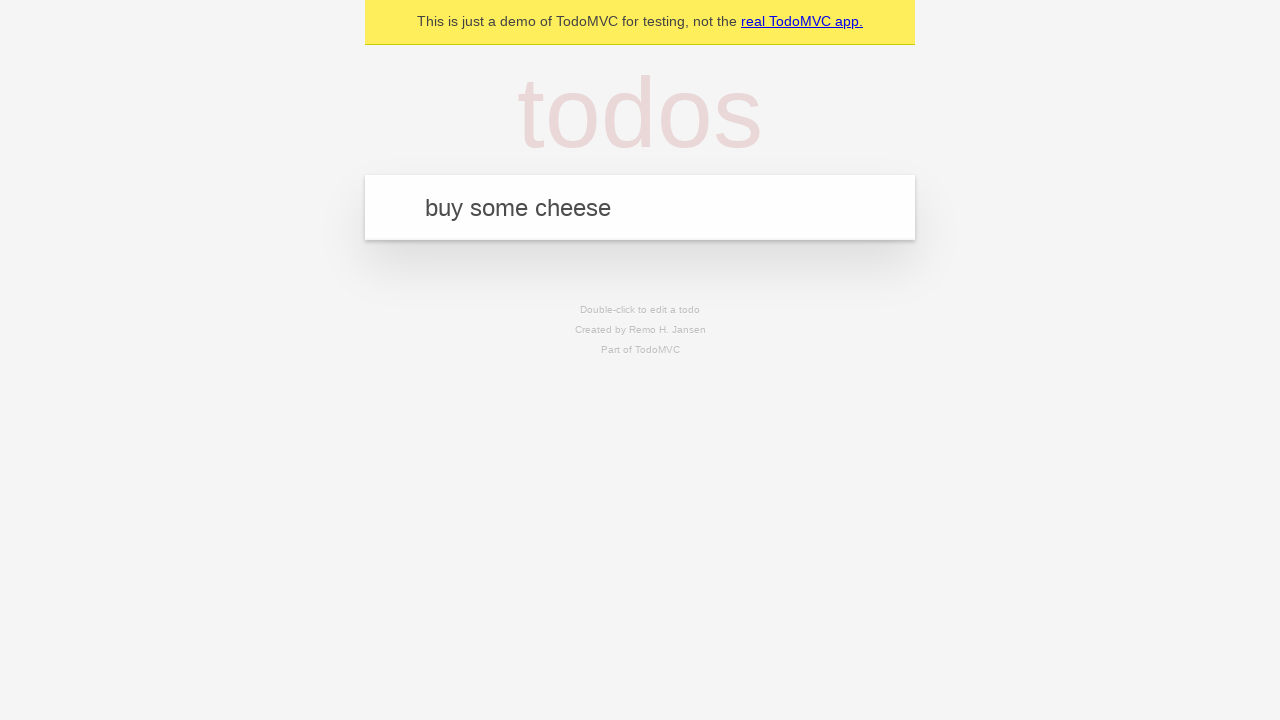

Pressed Enter to create todo 'buy some cheese' on internal:attr=[placeholder="What needs to be done?"i]
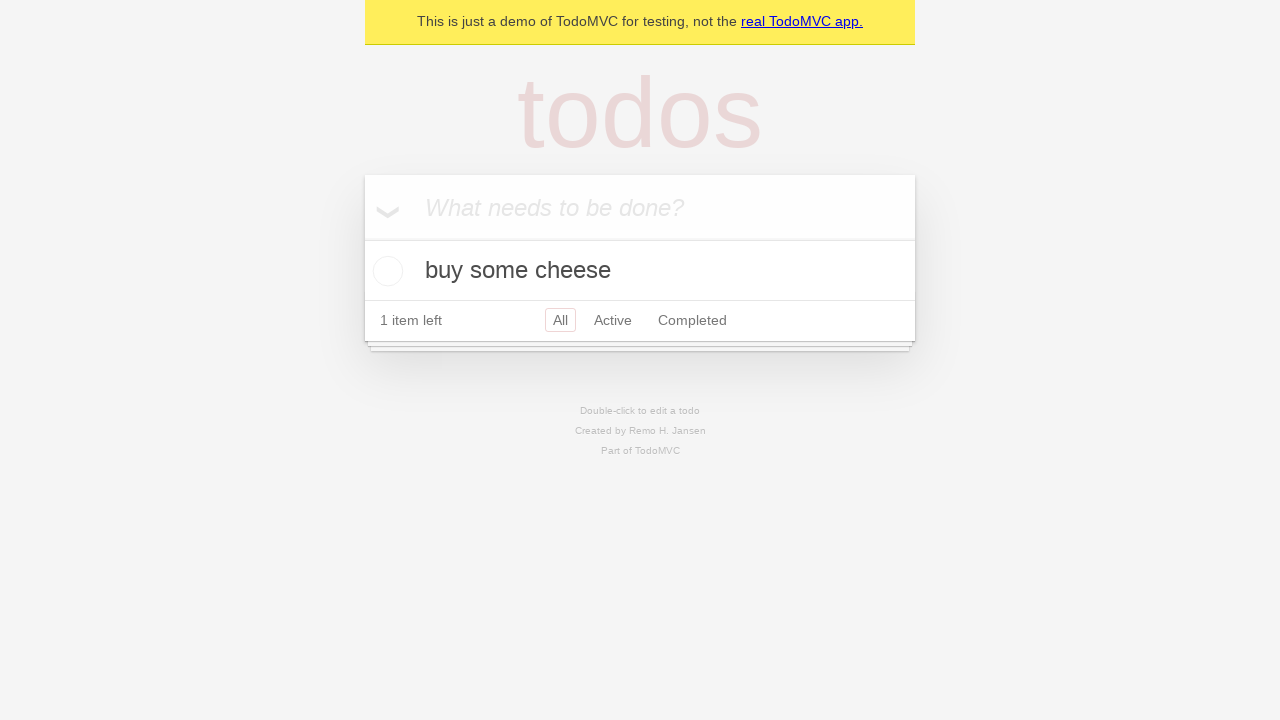

Filled todo input with 'feed the cat' on internal:attr=[placeholder="What needs to be done?"i]
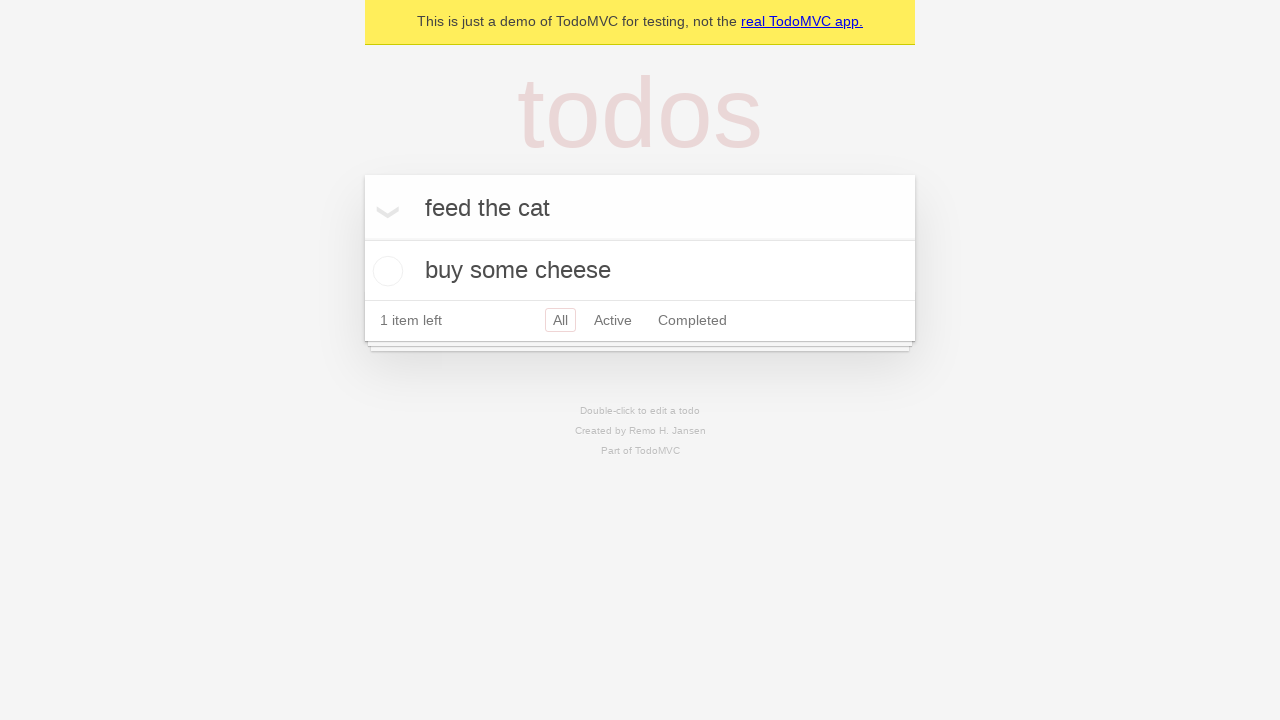

Pressed Enter to create todo 'feed the cat' on internal:attr=[placeholder="What needs to be done?"i]
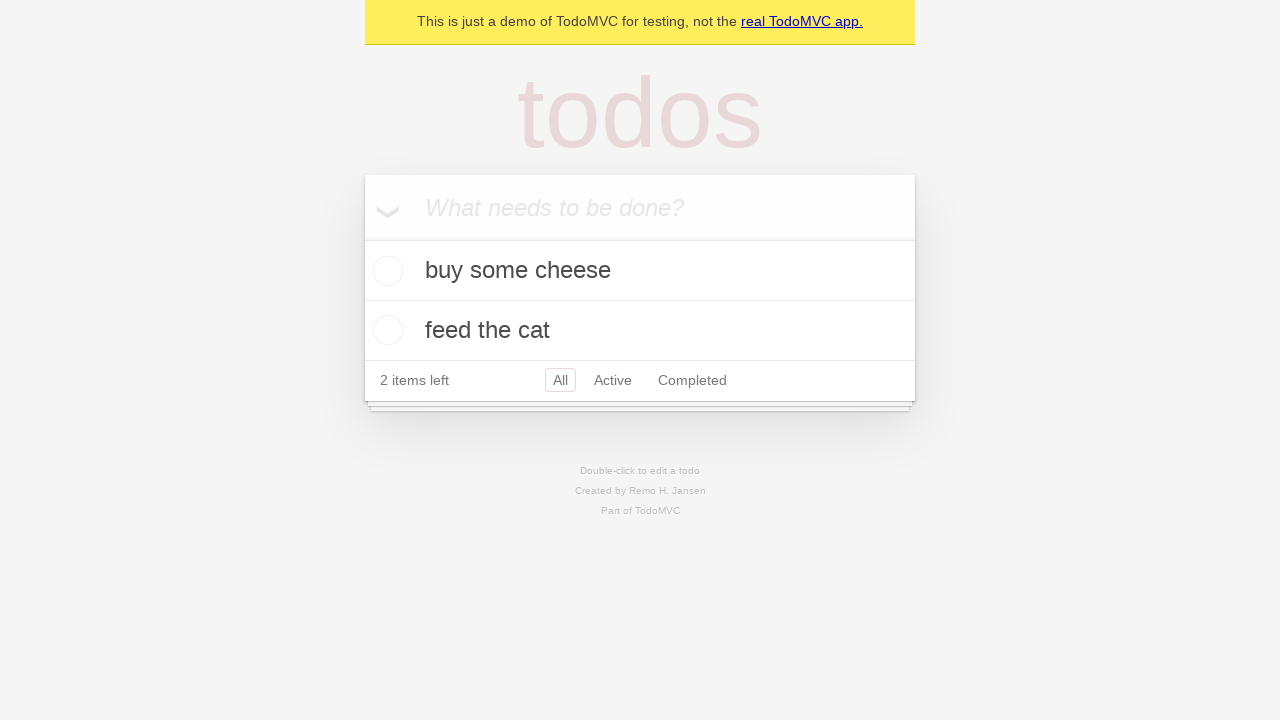

Filled todo input with 'book a doctors appointment' on internal:attr=[placeholder="What needs to be done?"i]
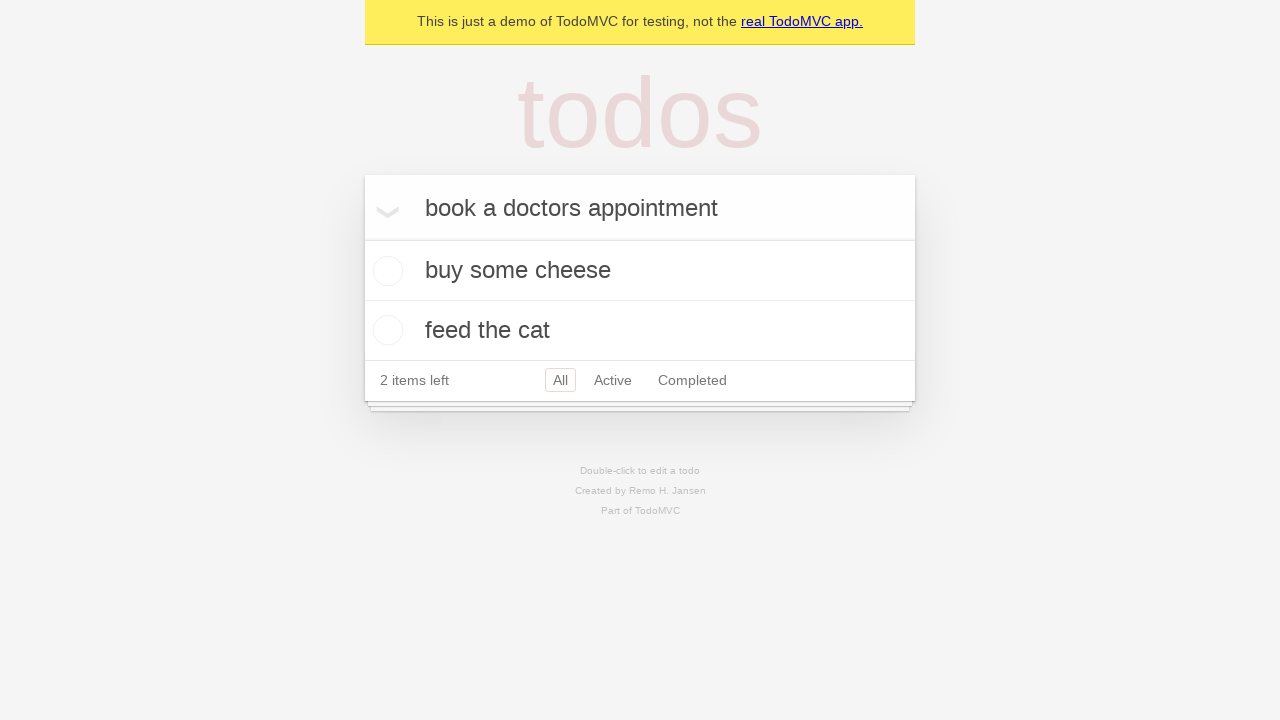

Pressed Enter to create todo 'book a doctors appointment' on internal:attr=[placeholder="What needs to be done?"i]
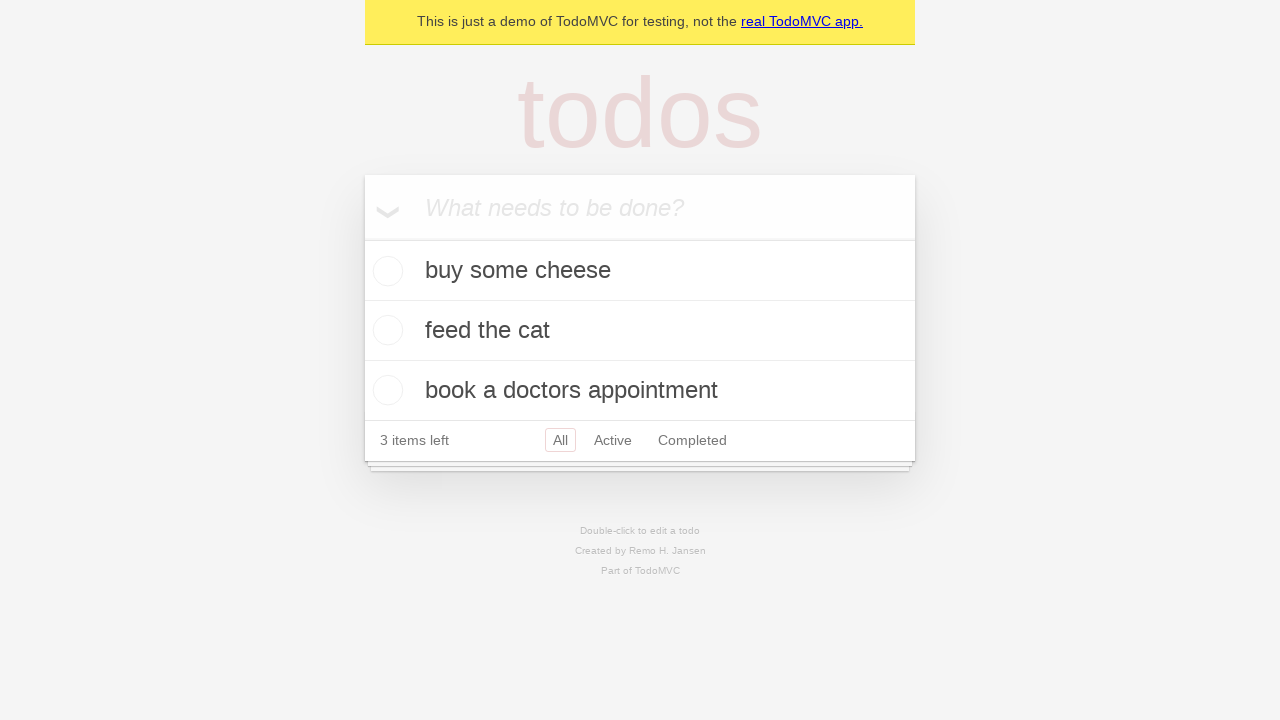

Waited for all 3 todos to be created
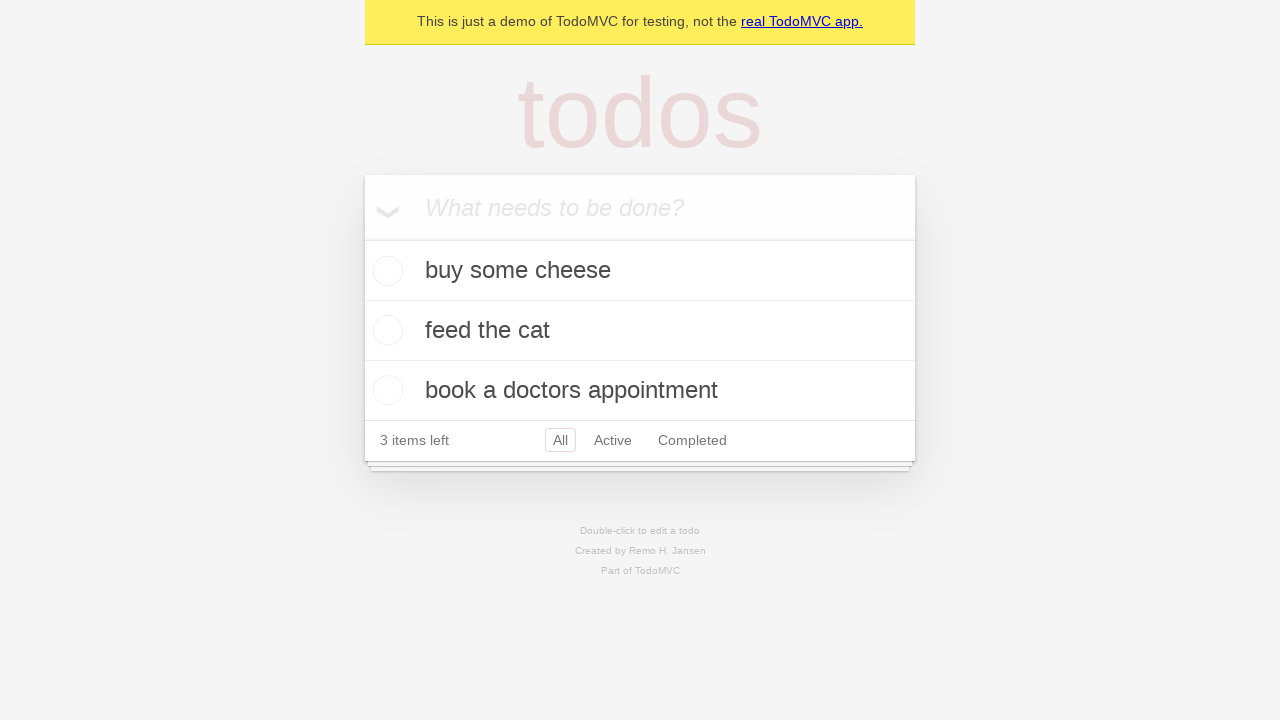

Clicked 'Mark all as complete' checkbox at (362, 238) on internal:label="Mark all as complete"i
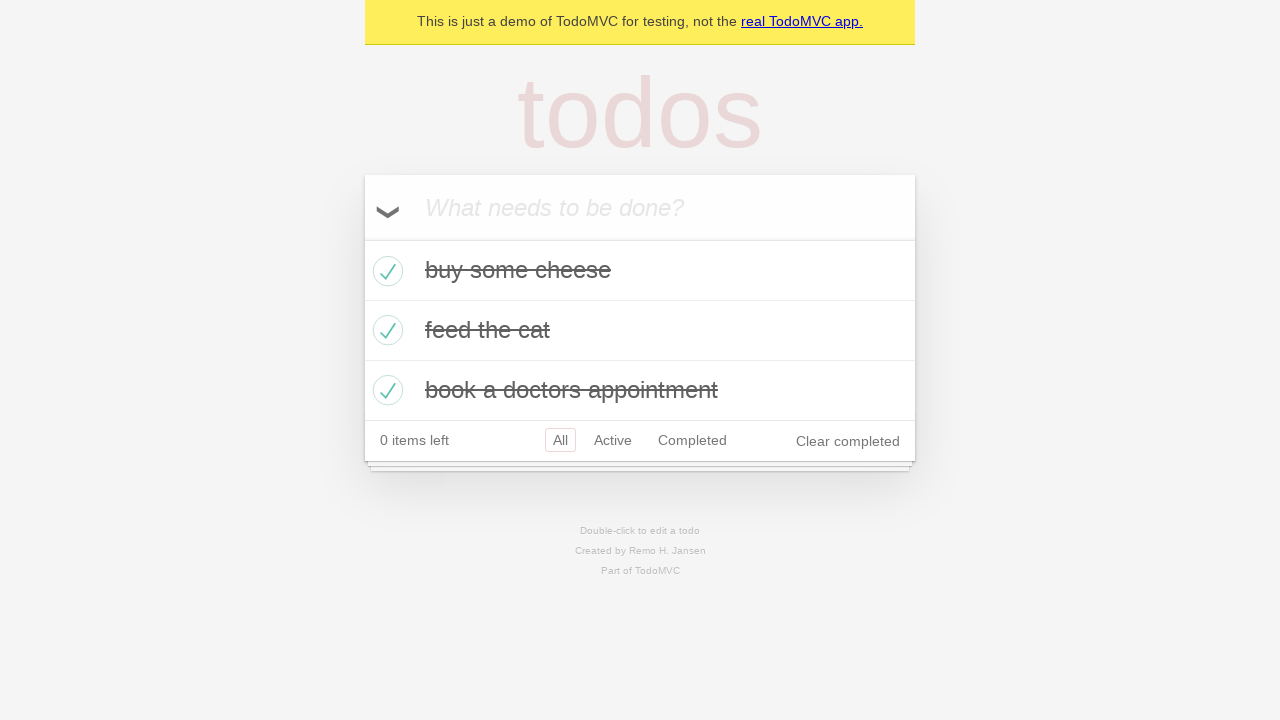

Verified all todos marked as completed
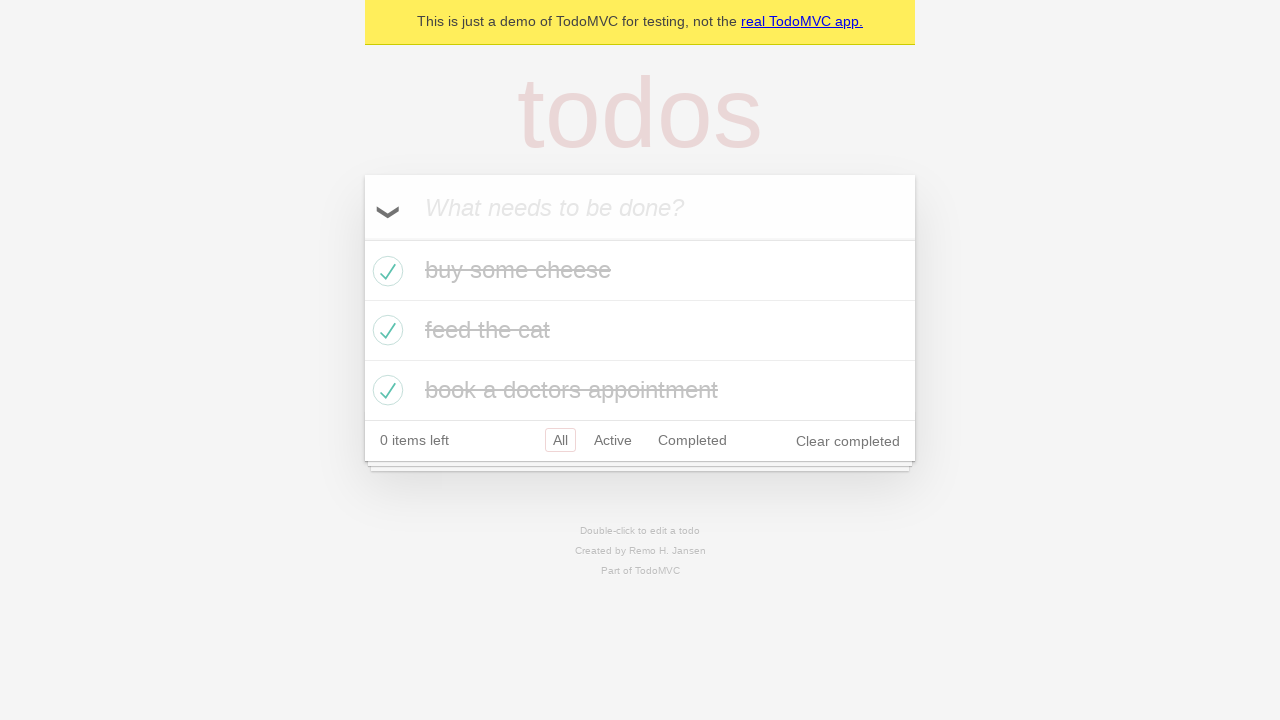

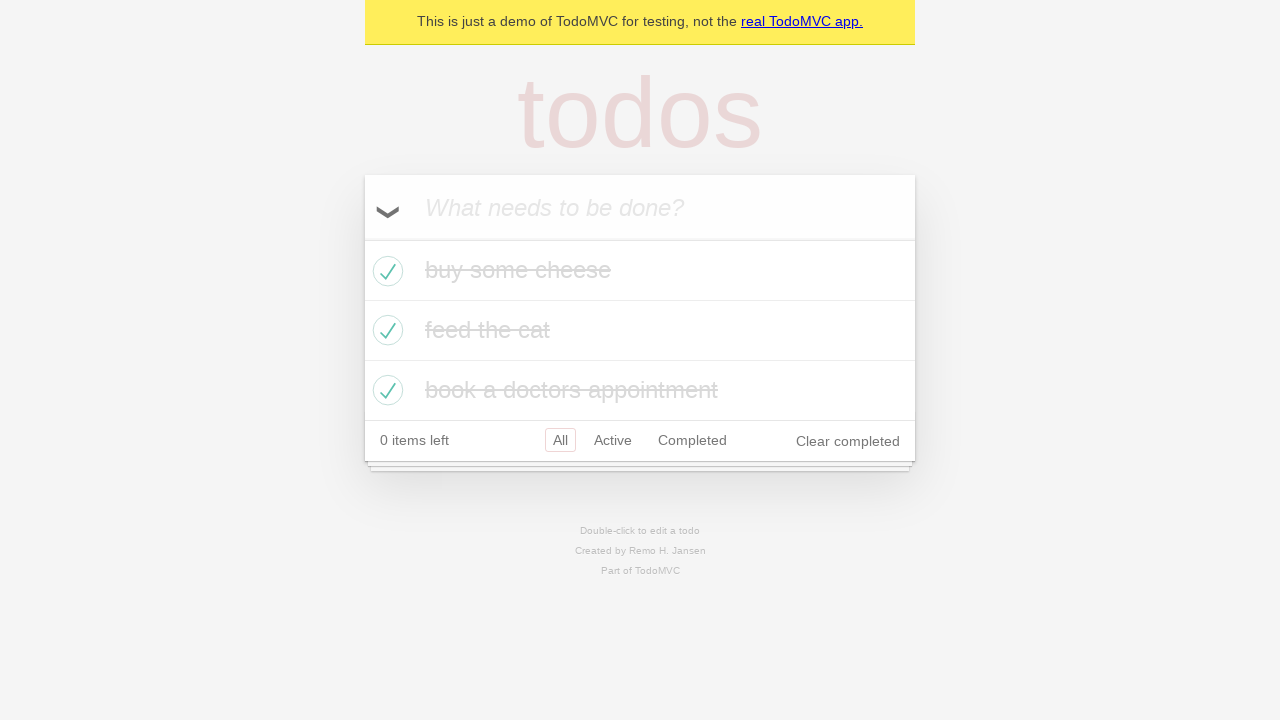